Opens a link in a new tab by sending keyboard shortcut keys to a link element

Starting URL: https://jqueryui.com/tooltip/

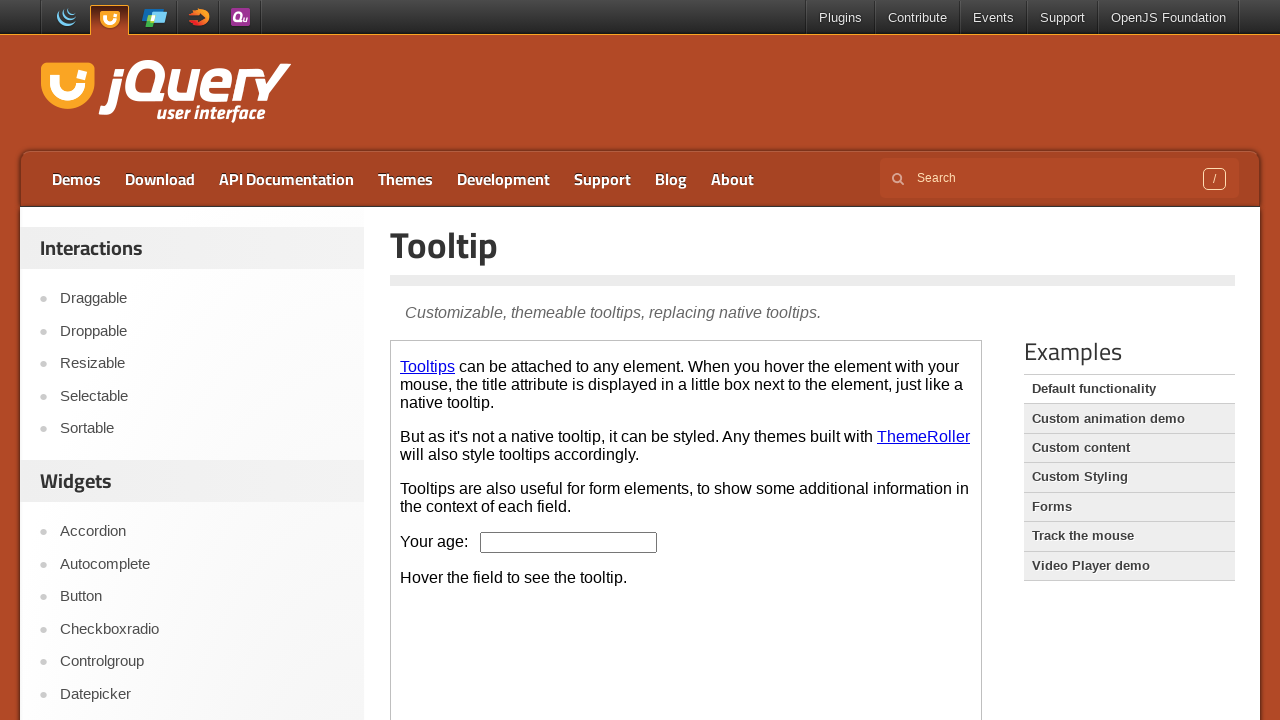

Navigated to jQuery UI tooltip demo page
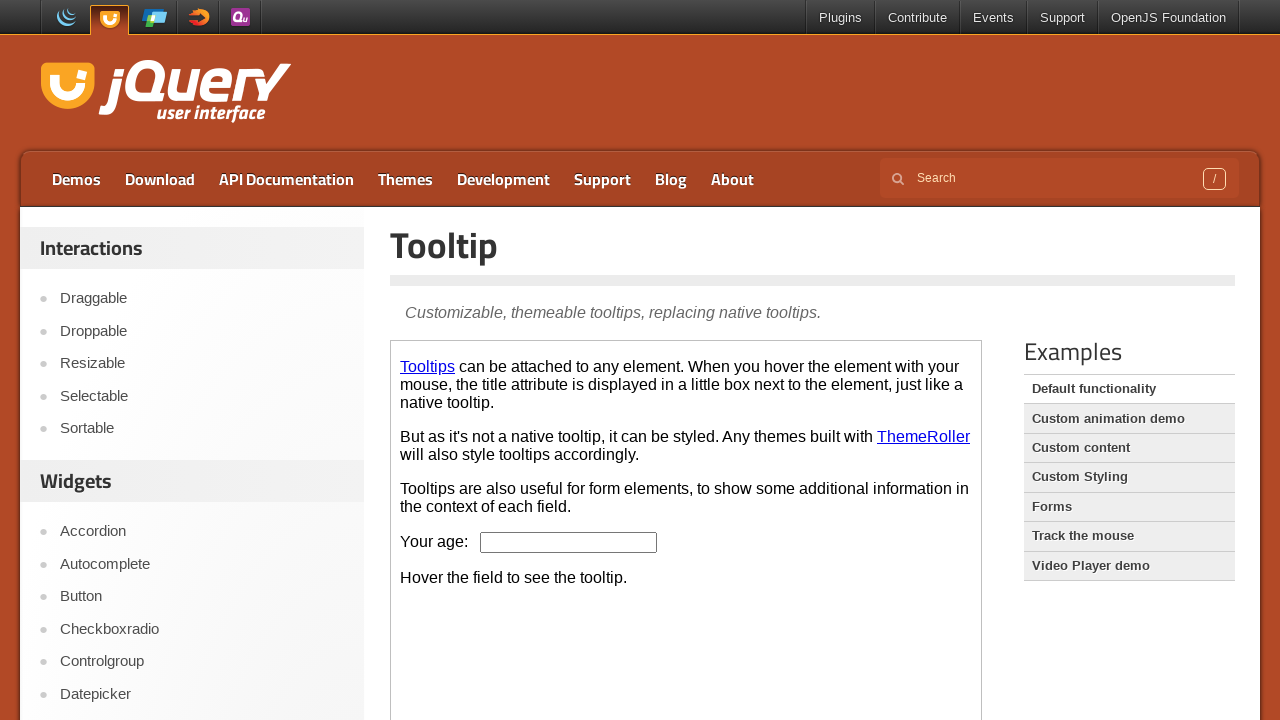

Located the 'Plugins' link element
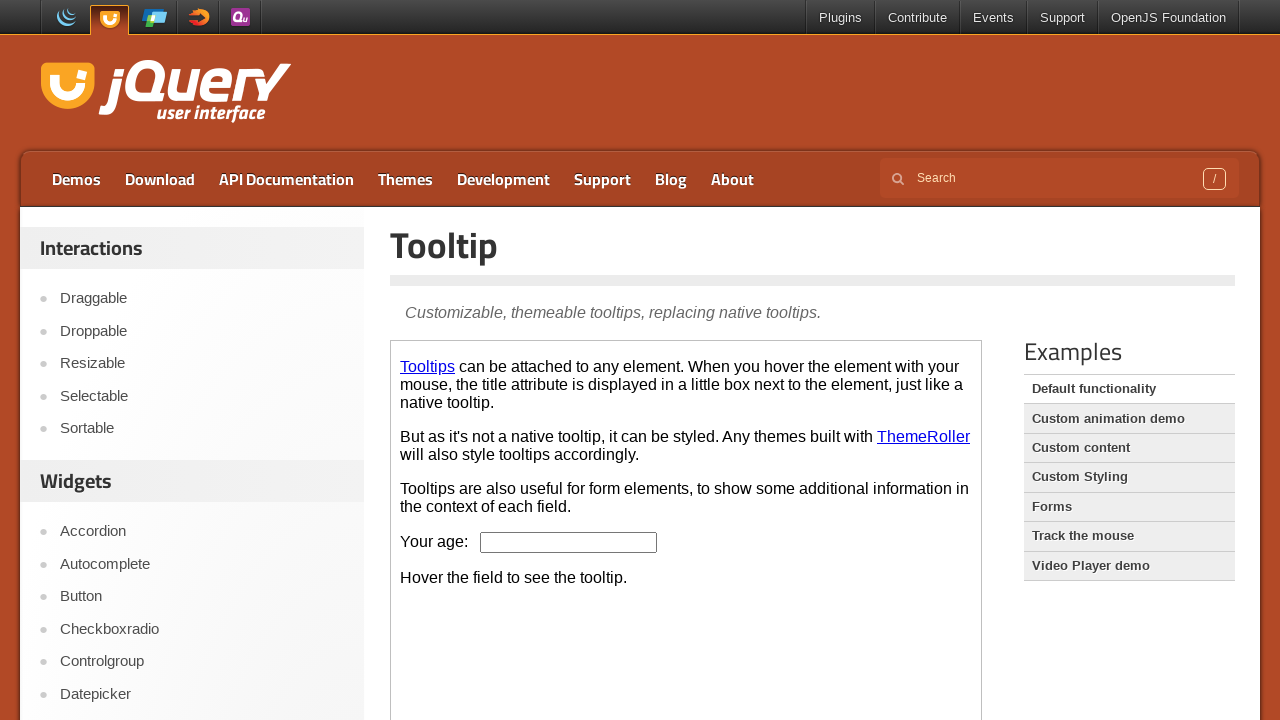

Opened 'Plugins' link in new tab using Ctrl+Click keyboard shortcut at (840, 18) on a:has-text('Plugins')
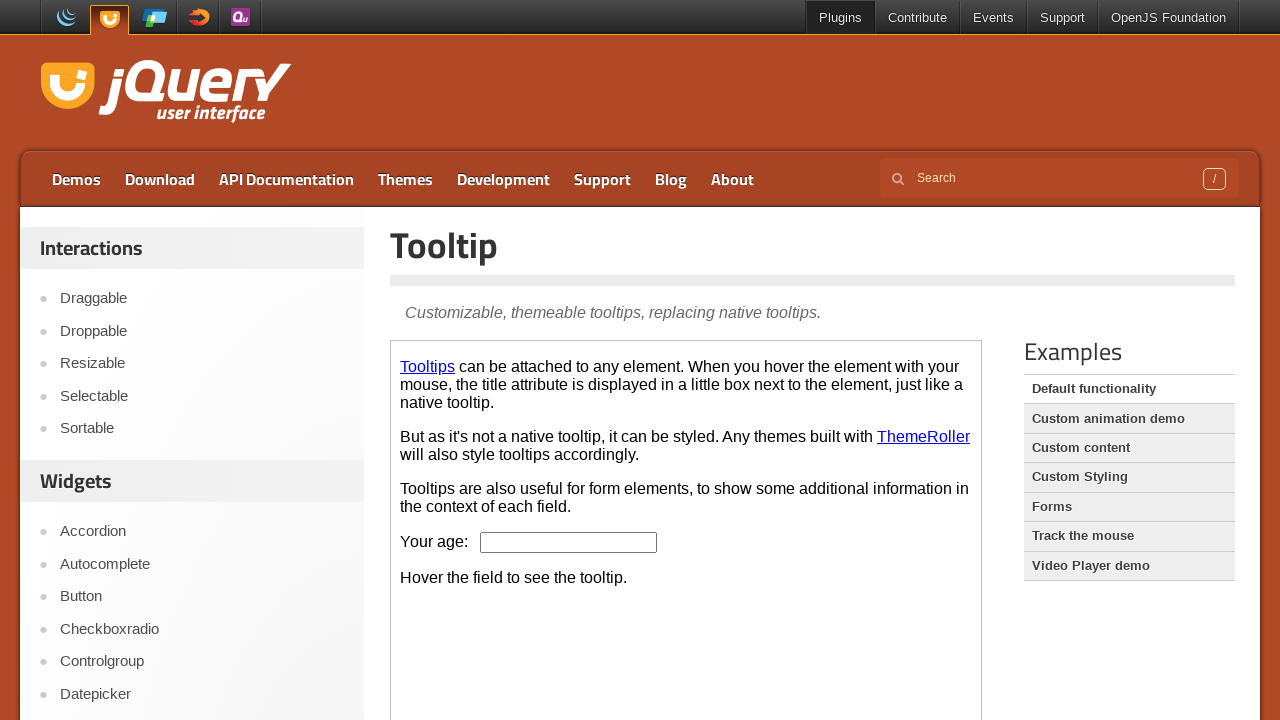

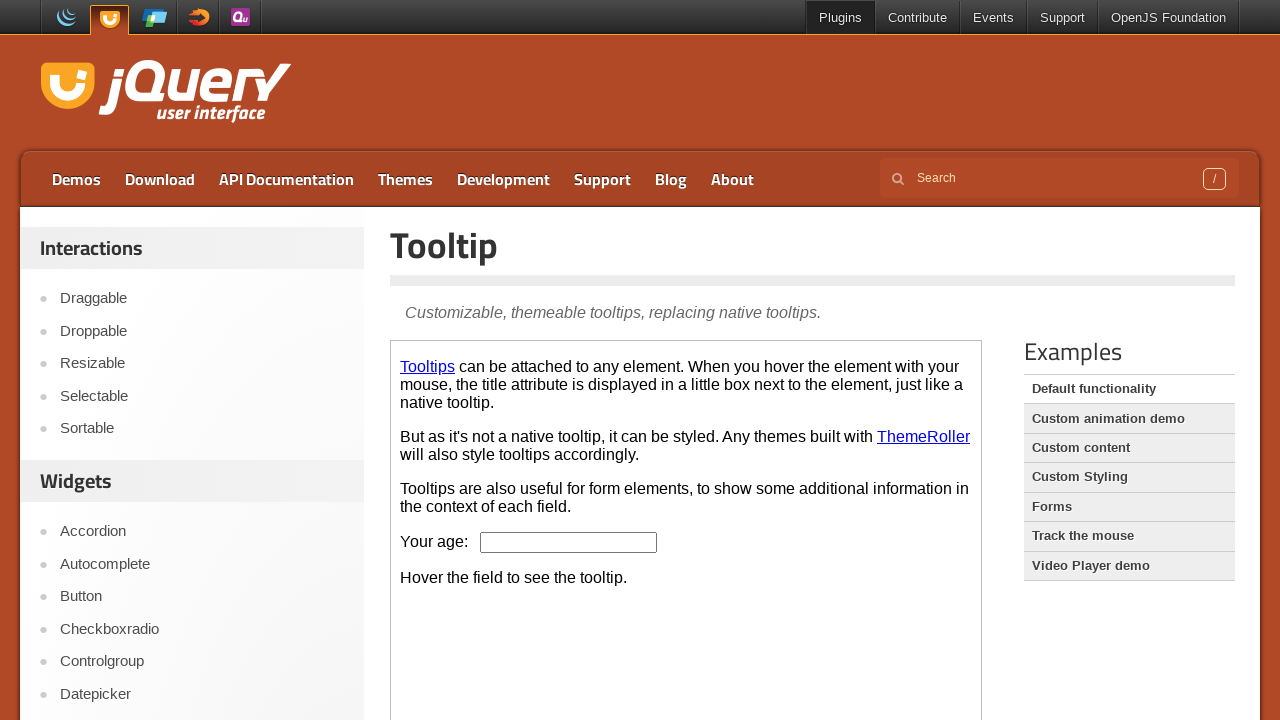